Tests selecting 'Both' option from preferred interface dropdown

Starting URL: https://devexpress.github.io/testcafe/example/

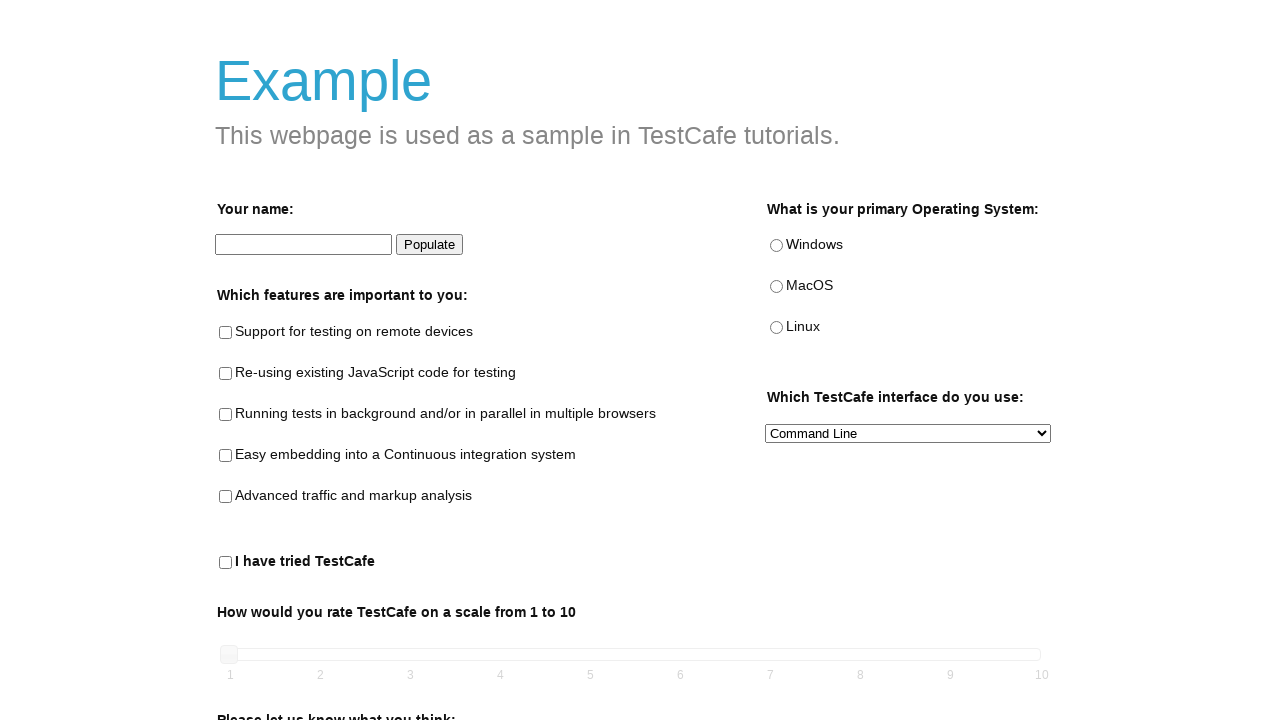

Selected 'Both' option from preferred interface dropdown on internal:testid=[data-testid="preferred-interface-select"s]
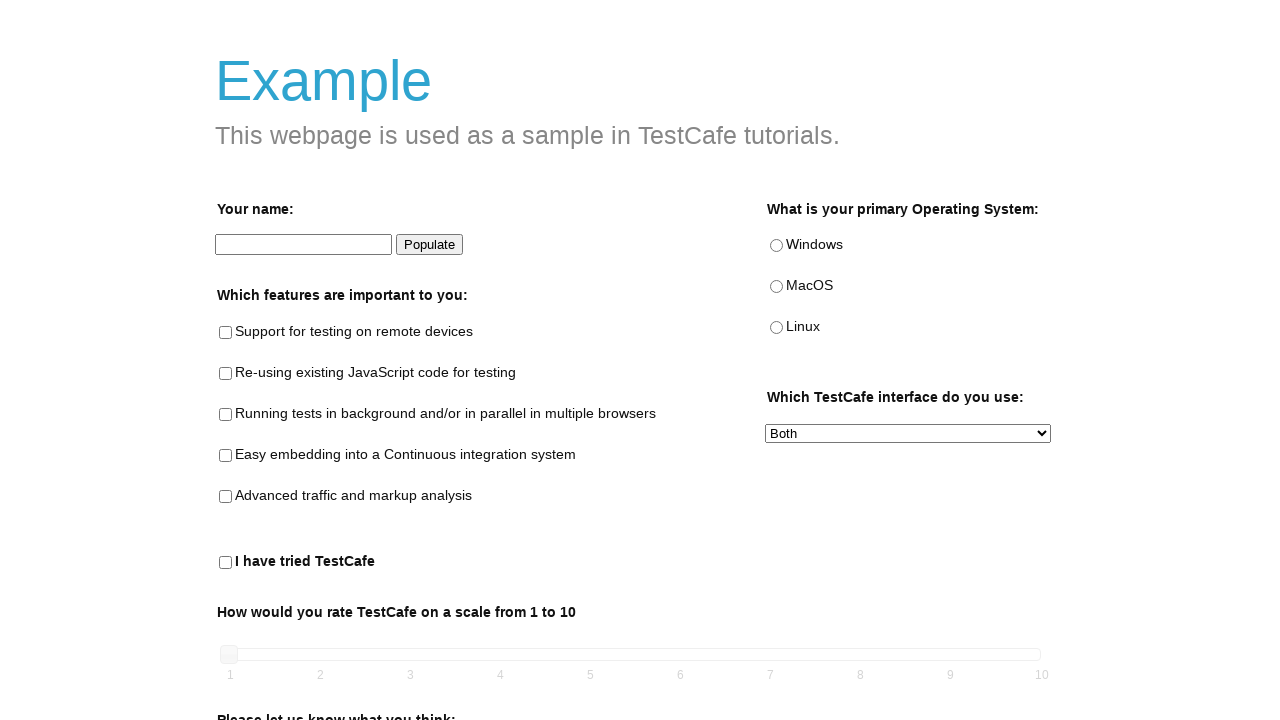

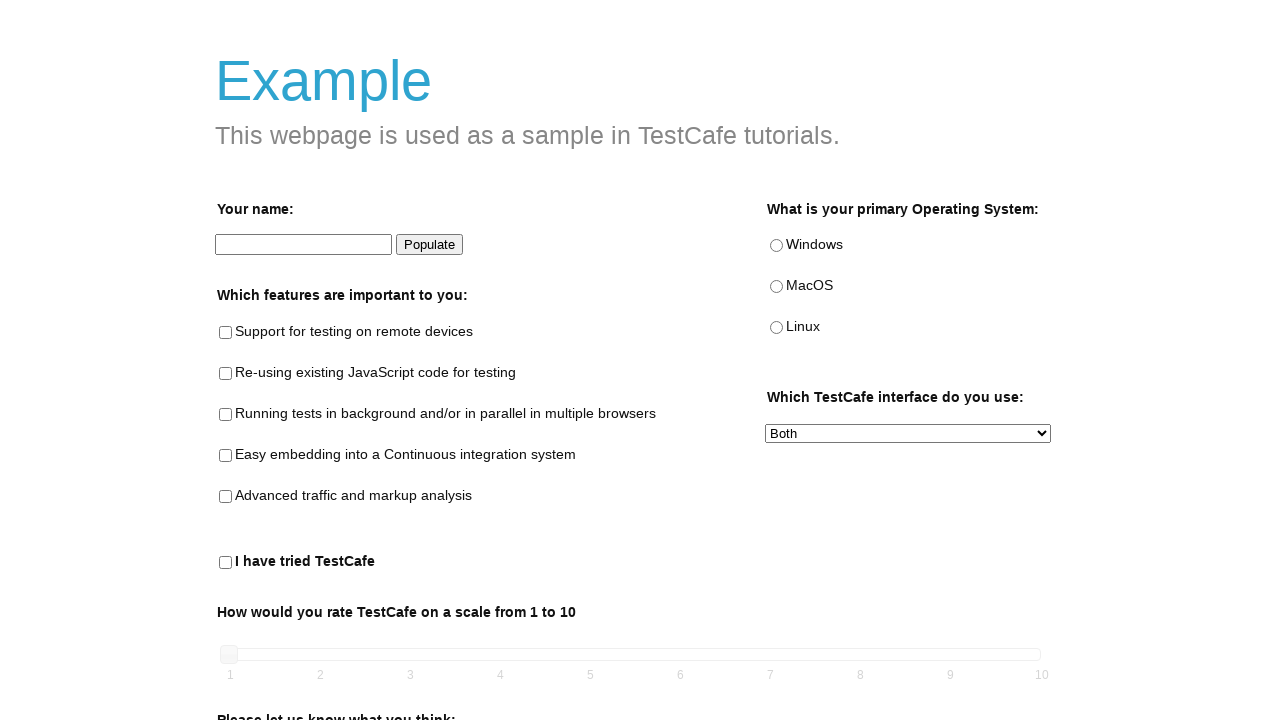